Tests drag and drop functionality by dragging an element to two different drop zones using mouse events

Starting URL: https://v1.training-support.net/selenium/drag-drop

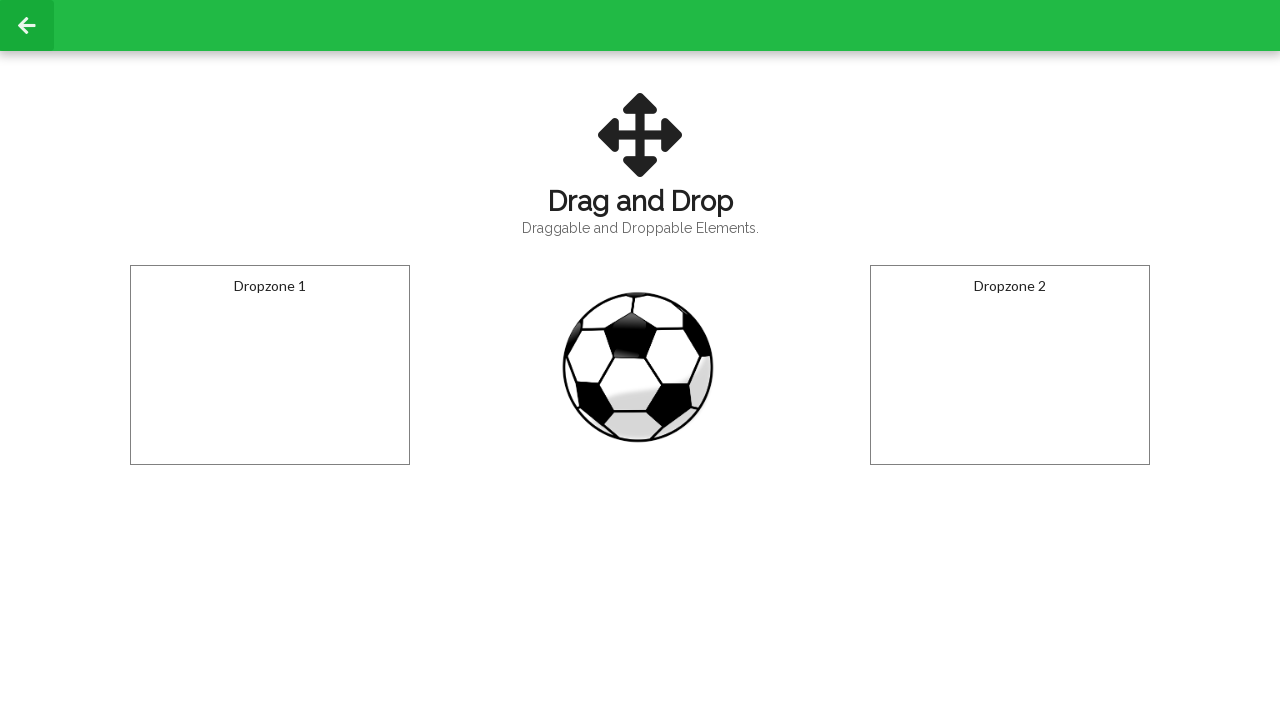

Navigated to drag and drop test page
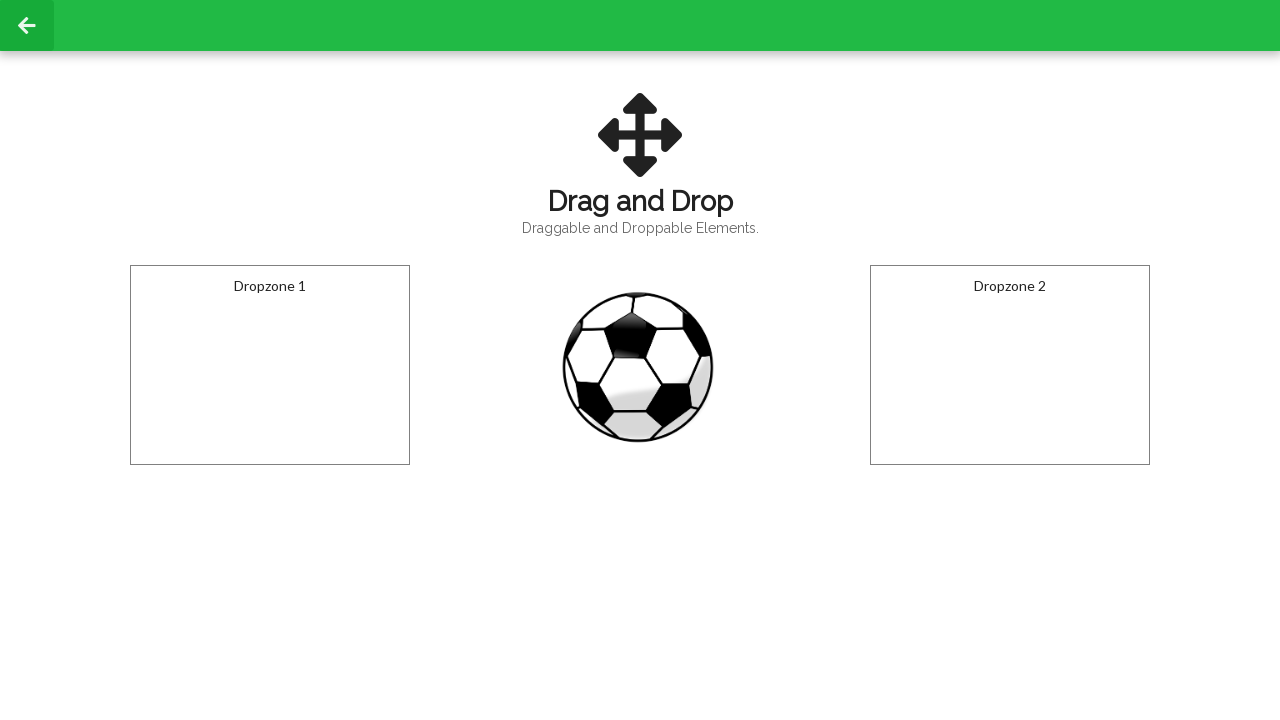

Located draggable element
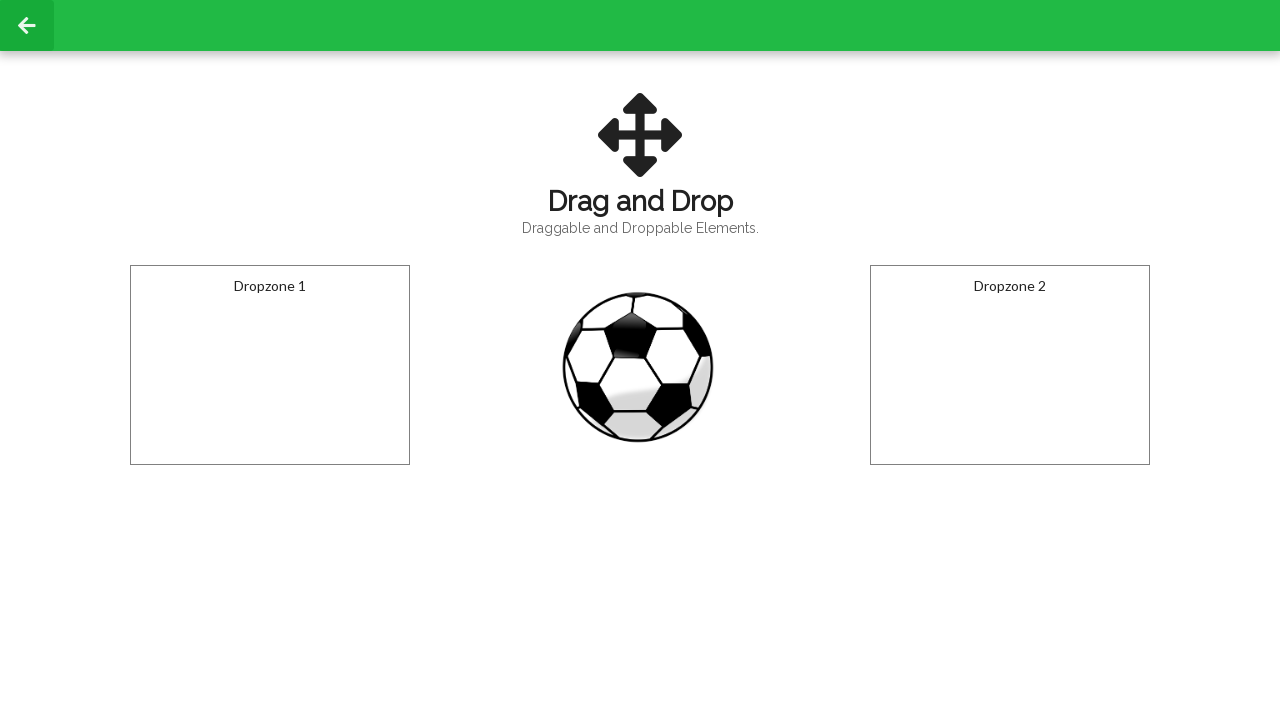

Located first drop zone
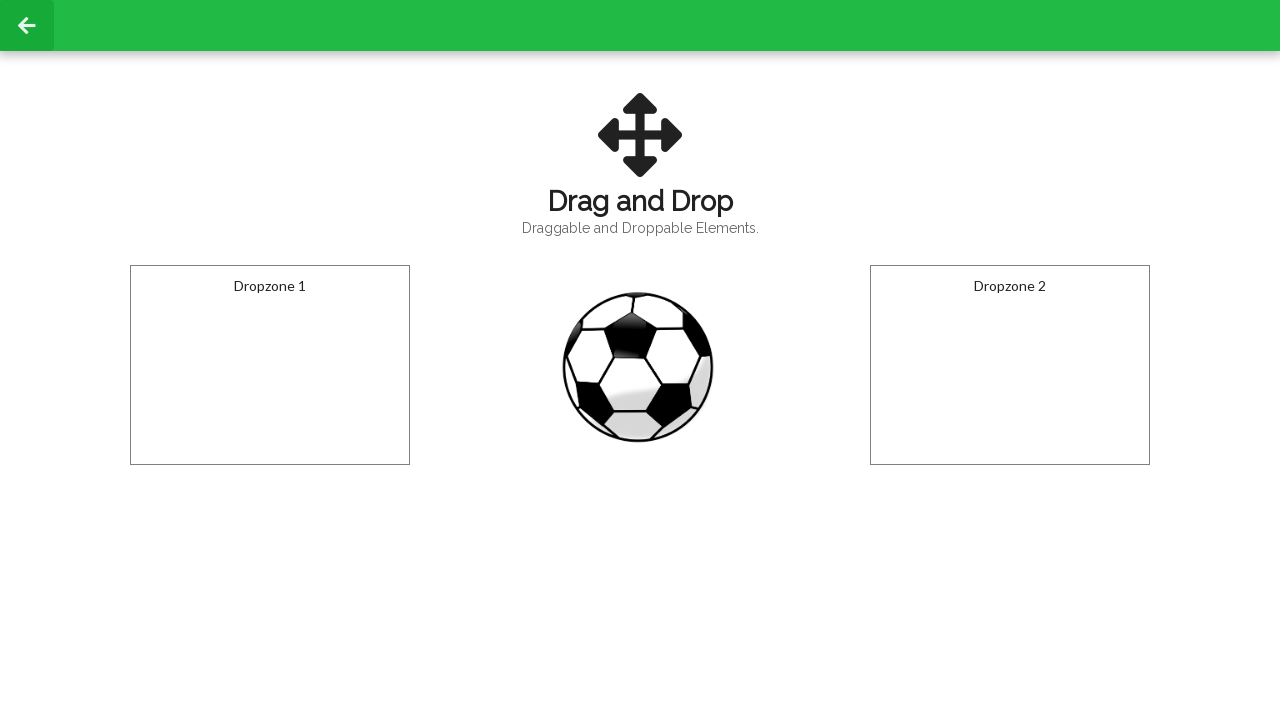

Dragged element to first drop zone at (270, 365)
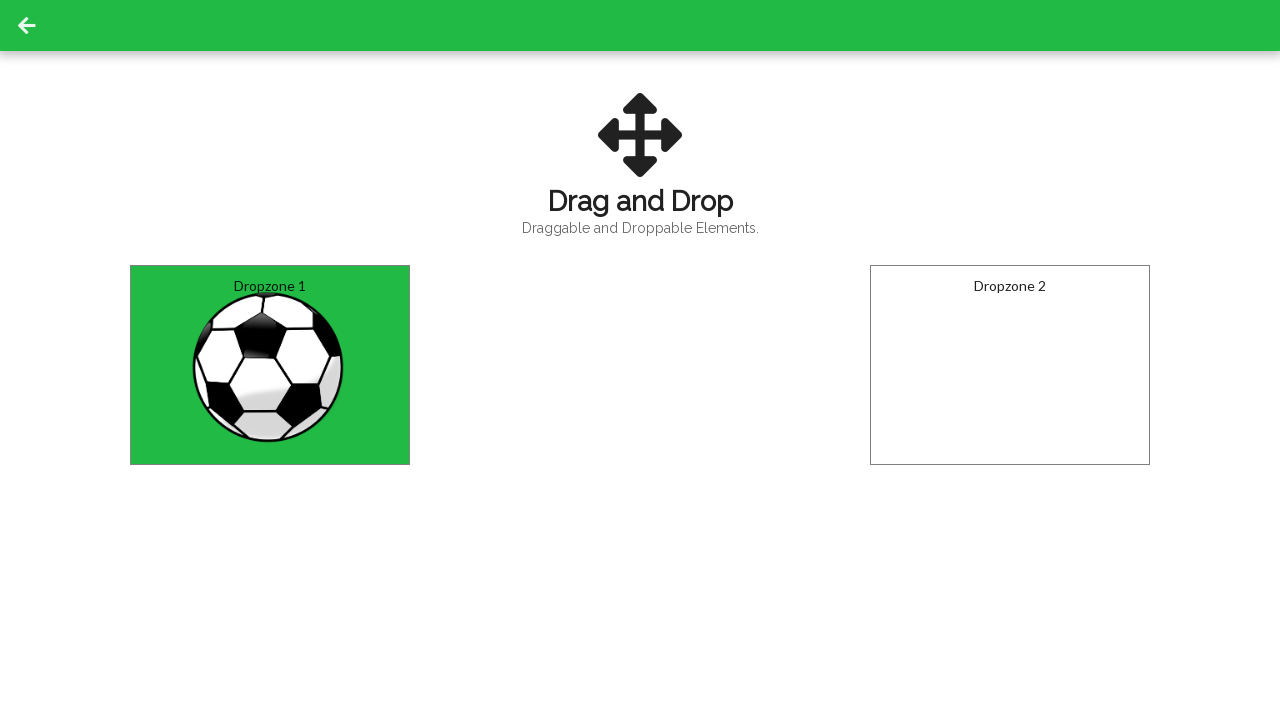

Located second drop zone
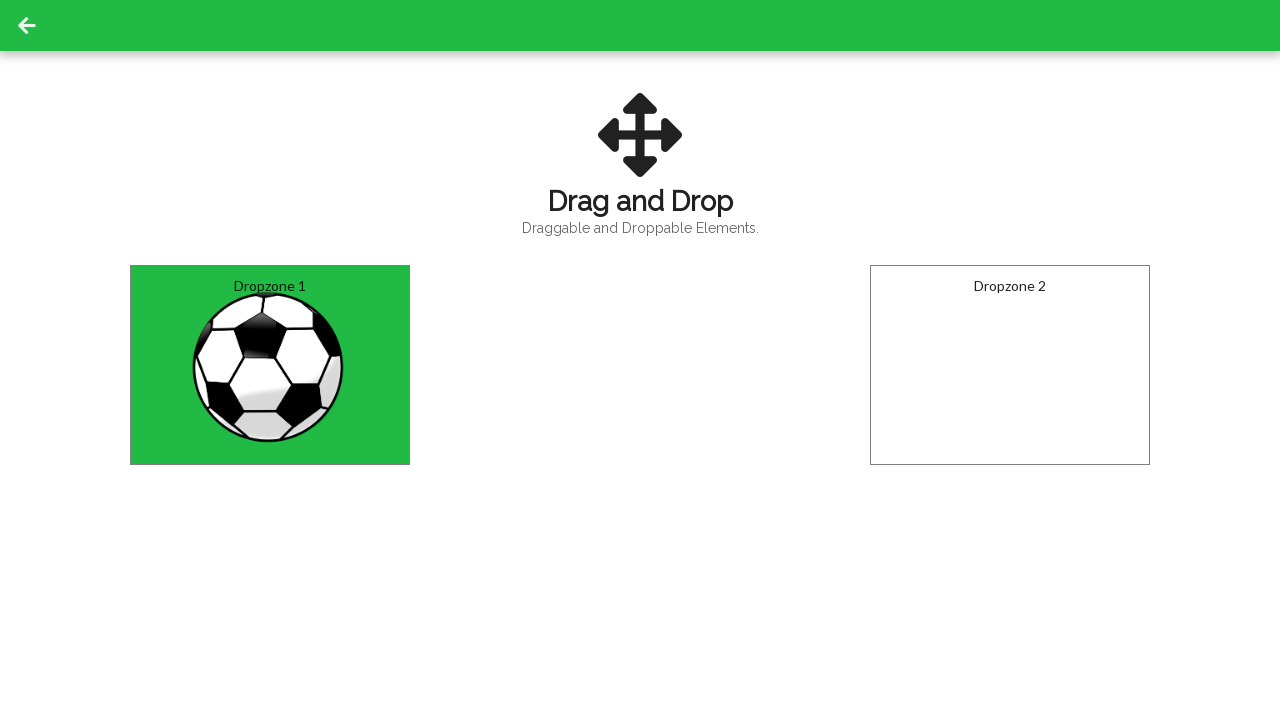

Dragged element to second drop zone at (1010, 365)
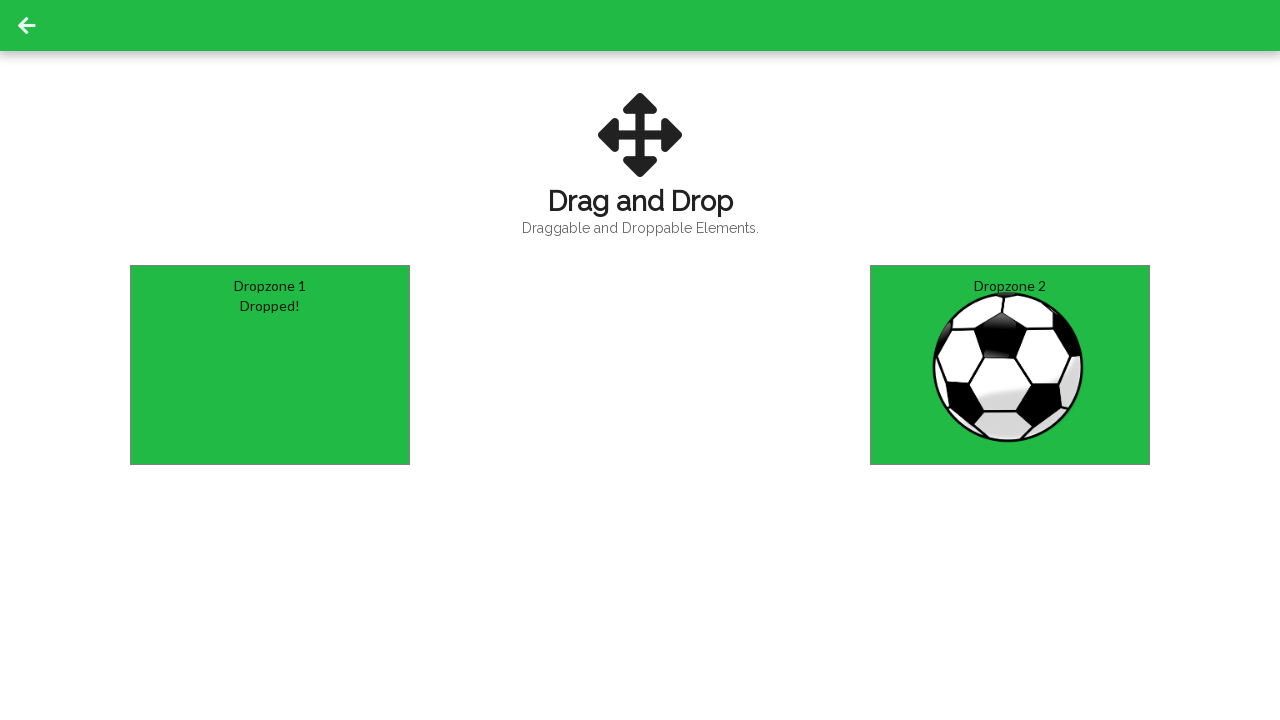

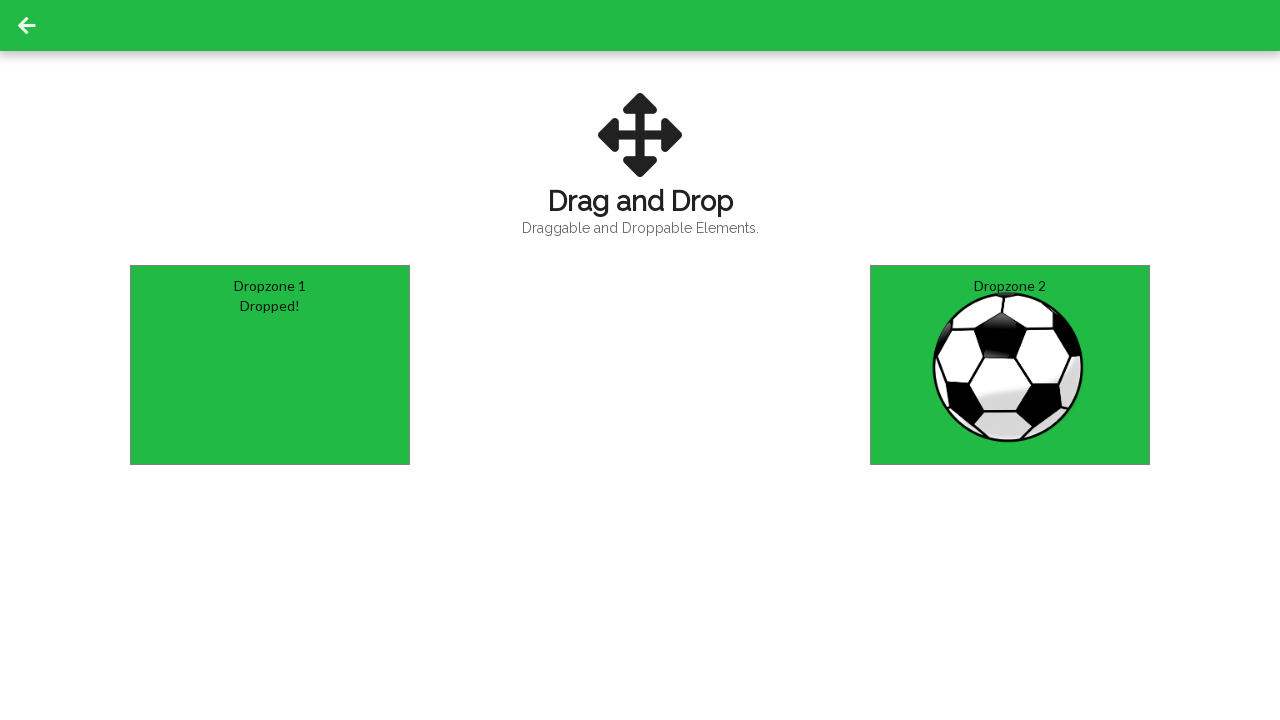